Tests modal dialogs by opening and closing both small and large modal windows, verifying the modal content displays correctly.

Starting URL: https://demoqa.com/modal-dialogs

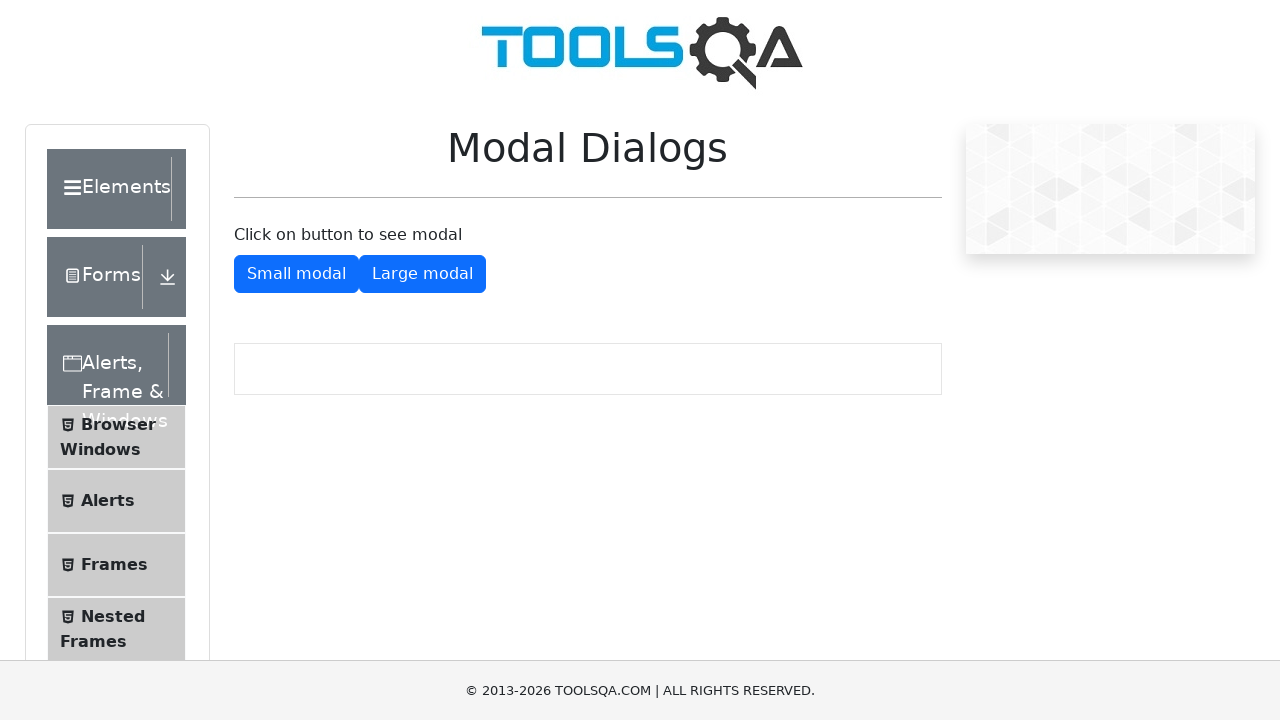

Clicked button to open small modal dialog at (296, 274) on #showSmallModal
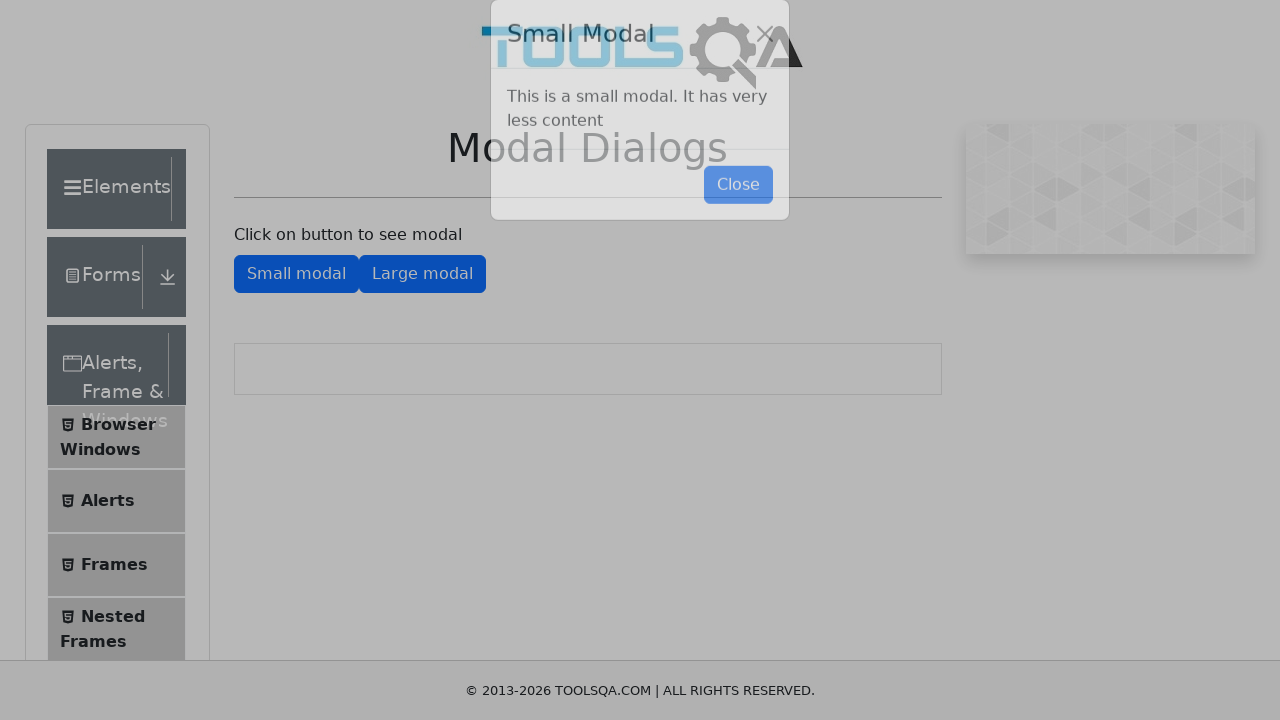

Small modal title appeared and is visible
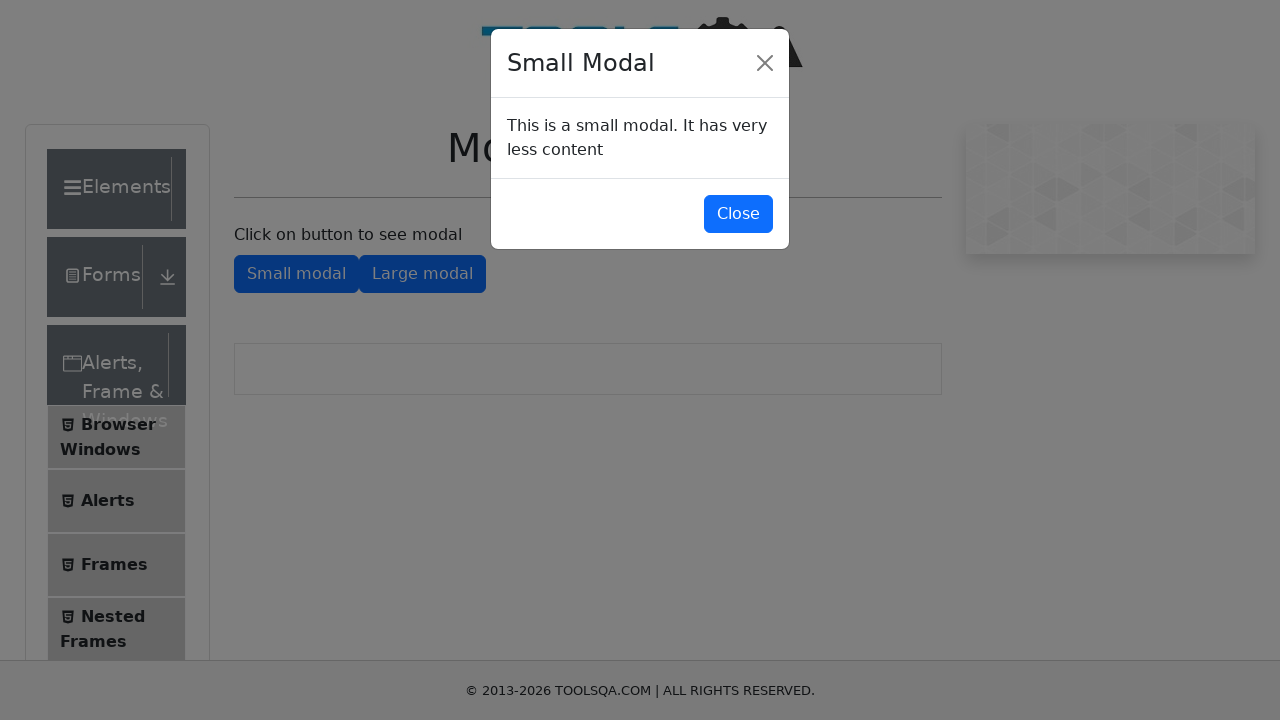

Small modal content loaded and verified
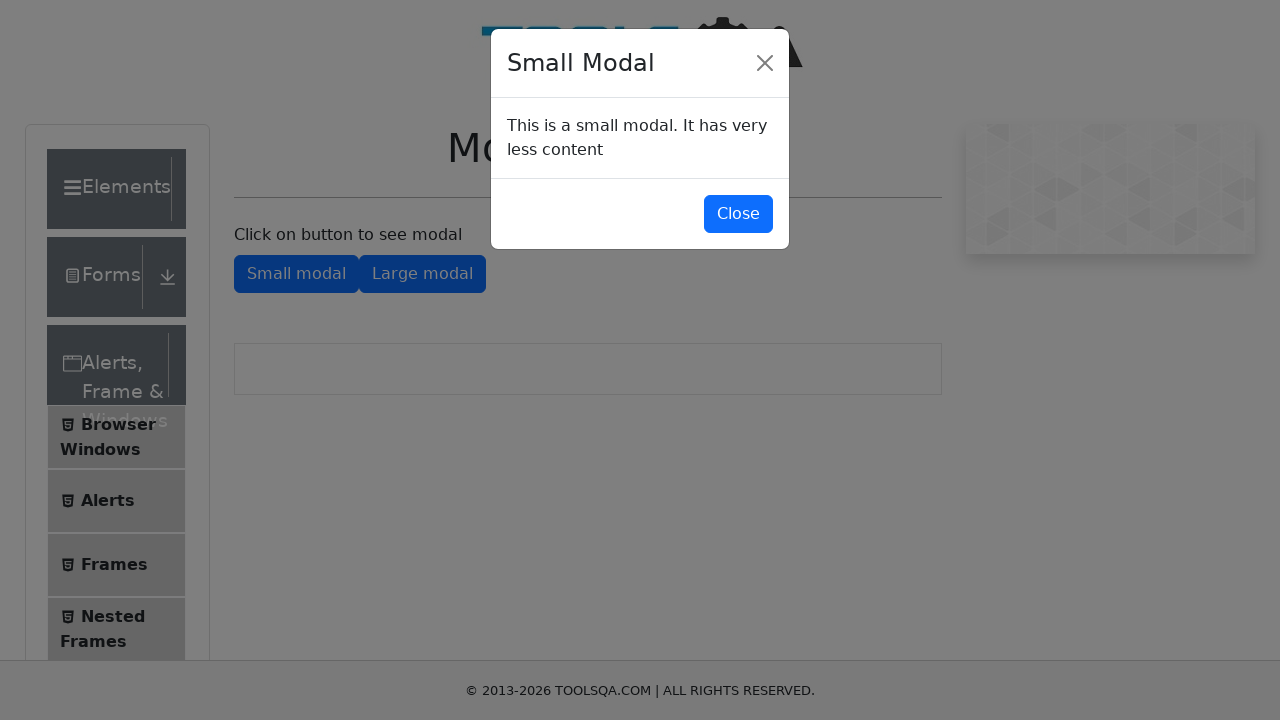

Clicked button to close small modal dialog at (738, 214) on #closeSmallModal
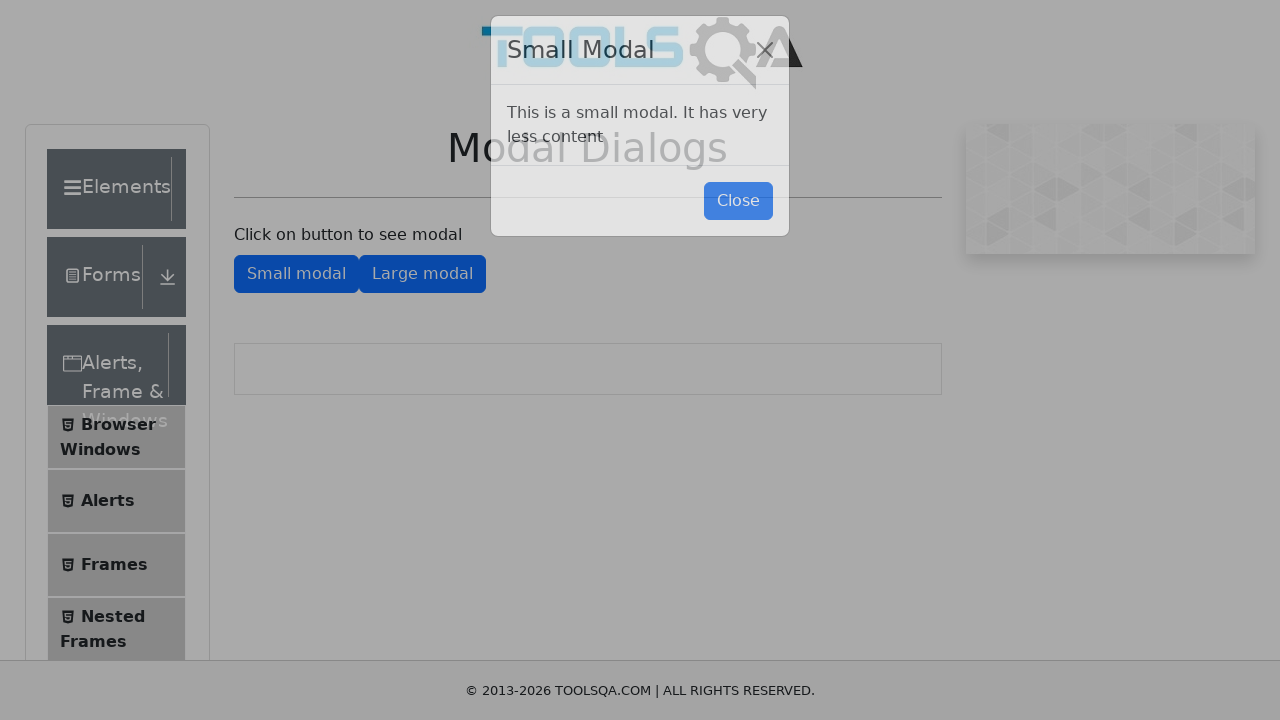

Clicked button to open large modal dialog at (422, 274) on #showLargeModal
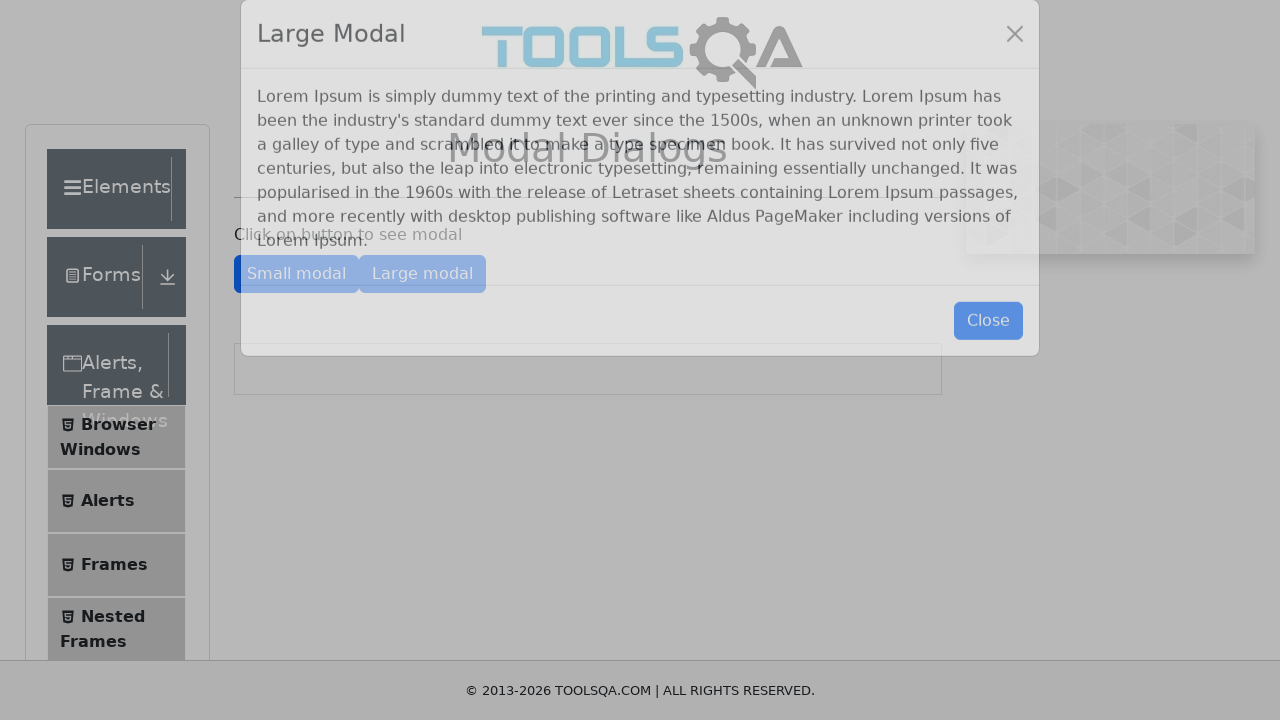

Large modal title appeared and is visible
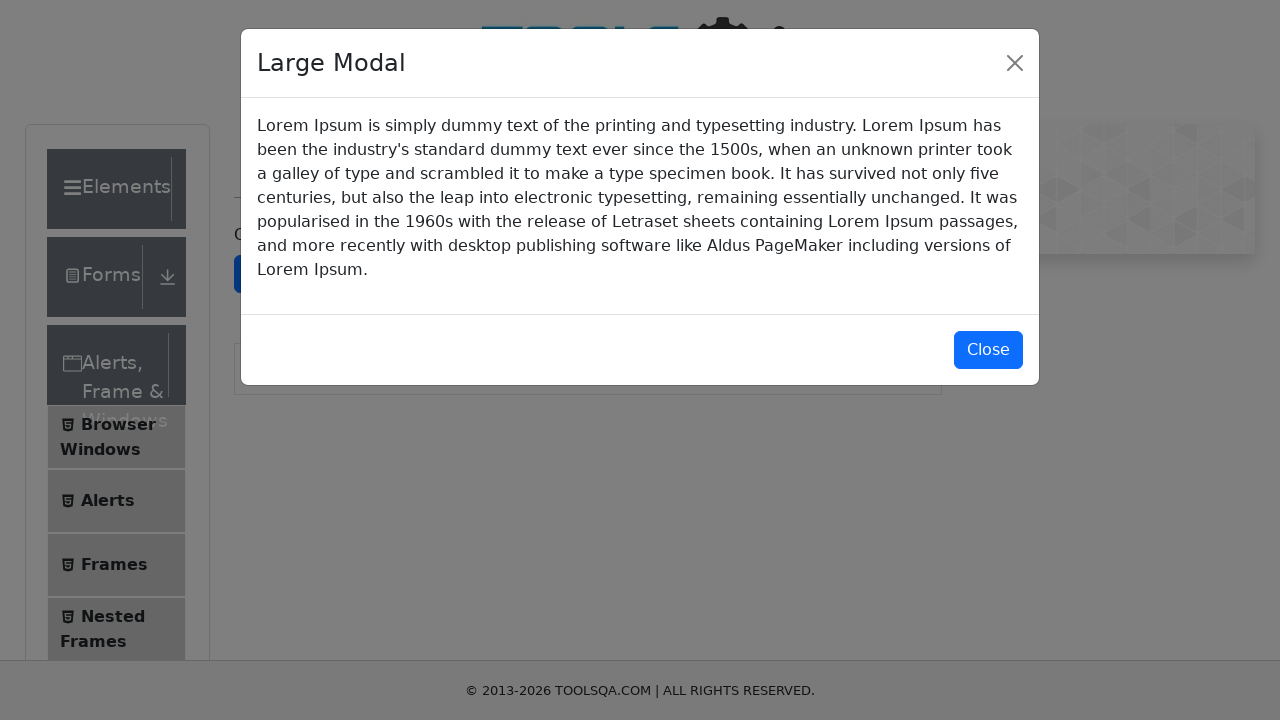

Large modal content with Lorem Ipsum text loaded and verified
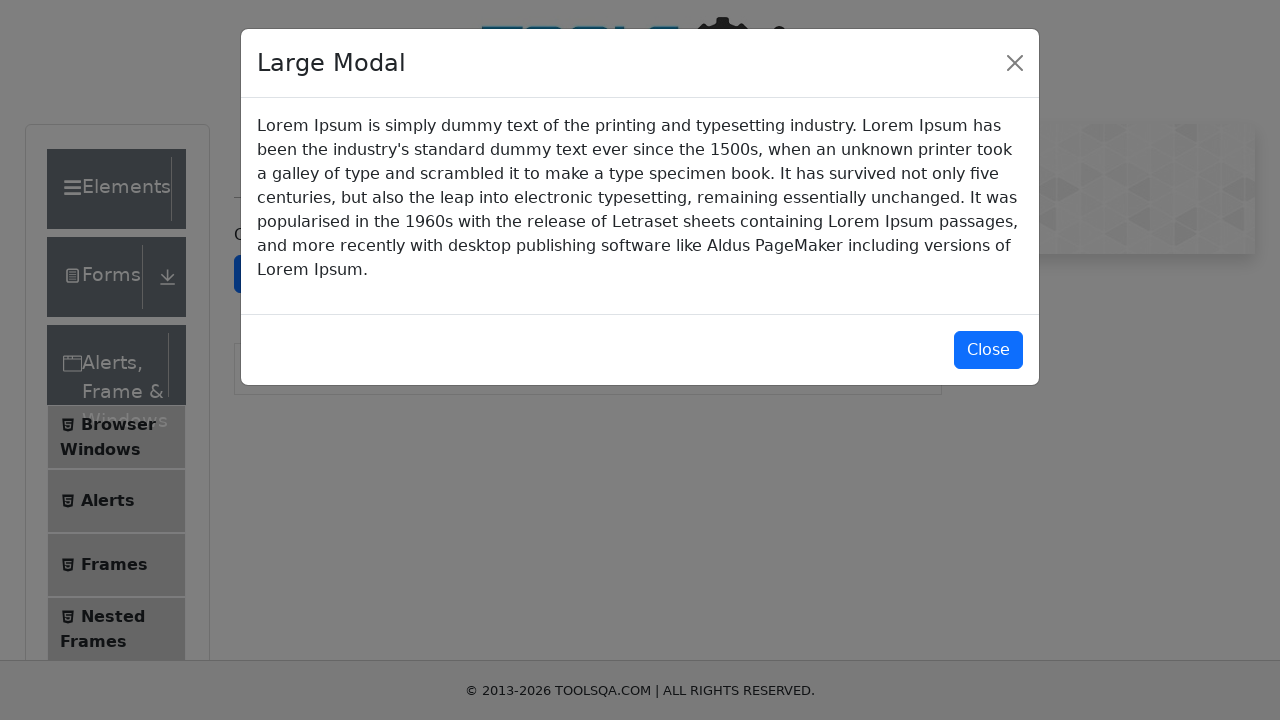

Clicked button to close large modal dialog at (988, 350) on #closeLargeModal
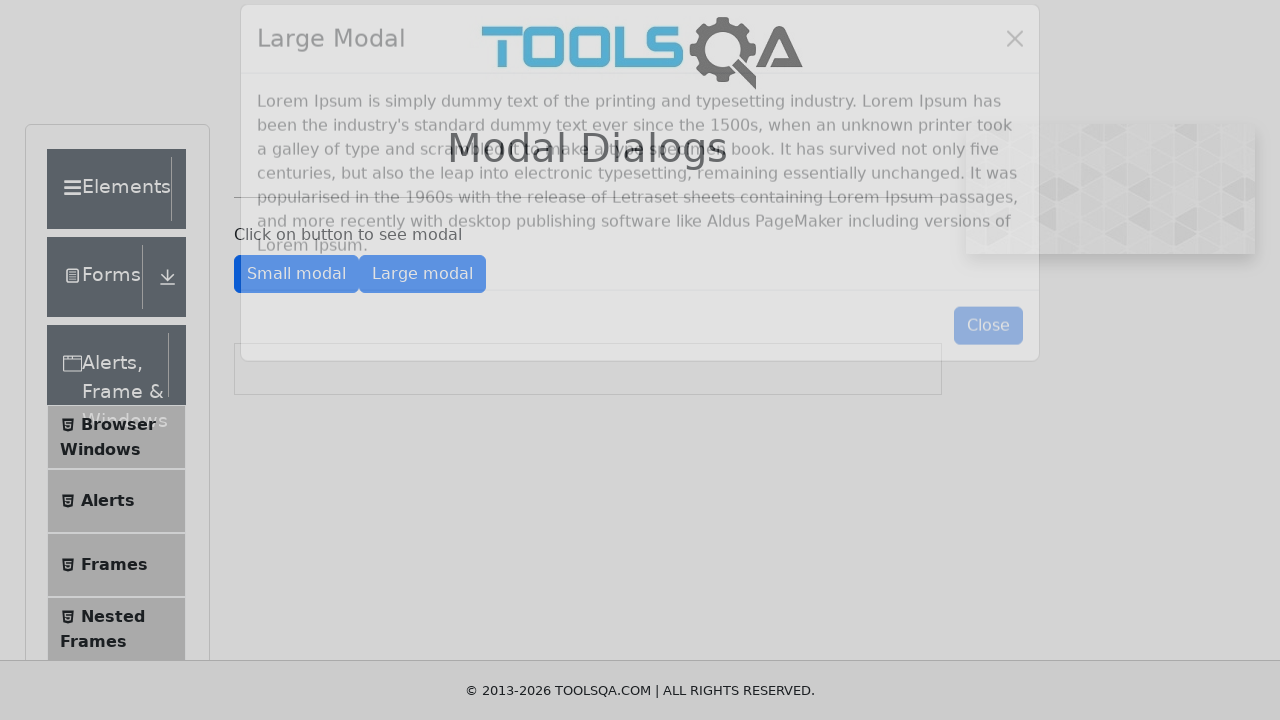

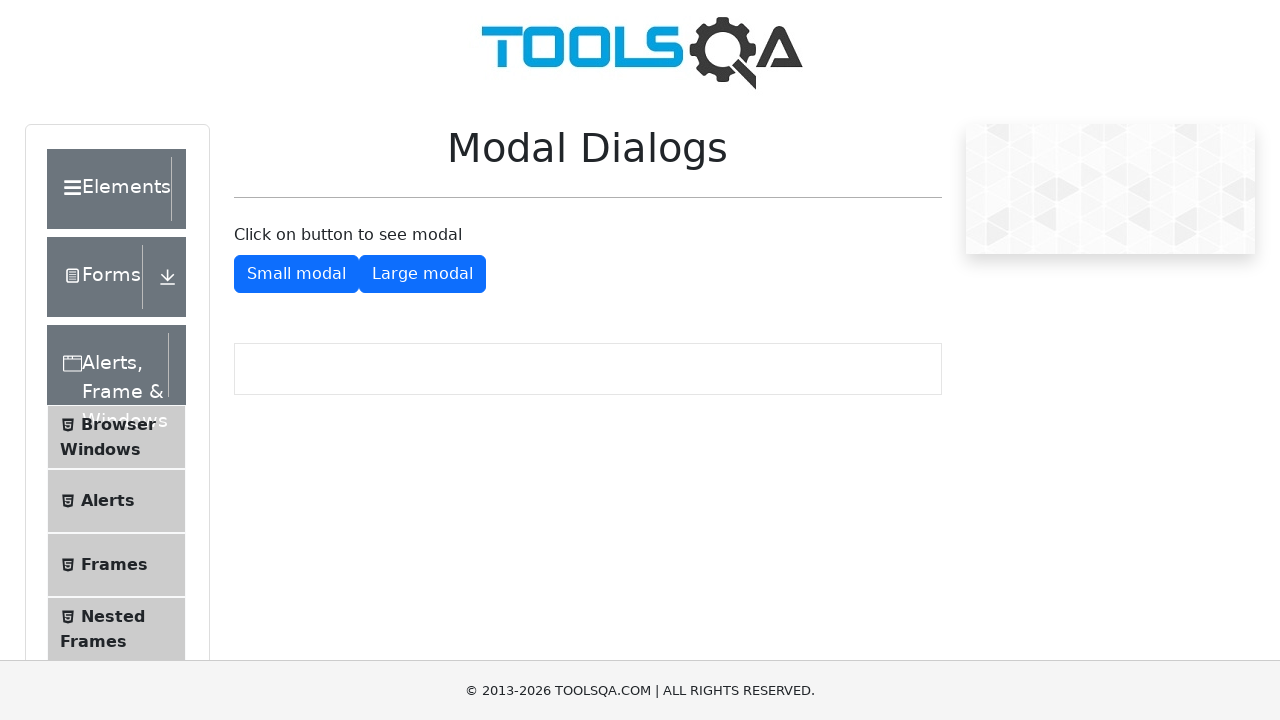